Tests clicking the second checkbox to unselect it and verifies it becomes unchecked

Starting URL: https://the-internet.herokuapp.com/checkboxes

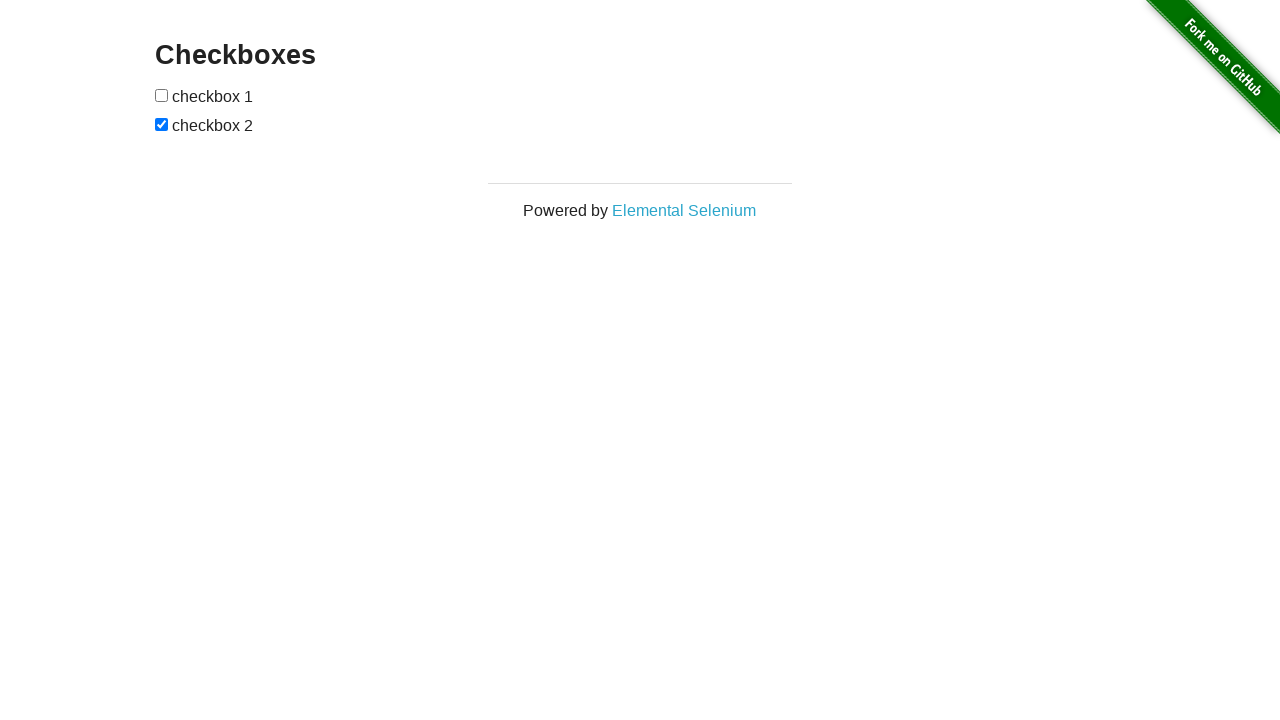

Clicked the second checkbox to unselect it at (162, 124) on xpath=//form[@id='checkboxes']//input[2]
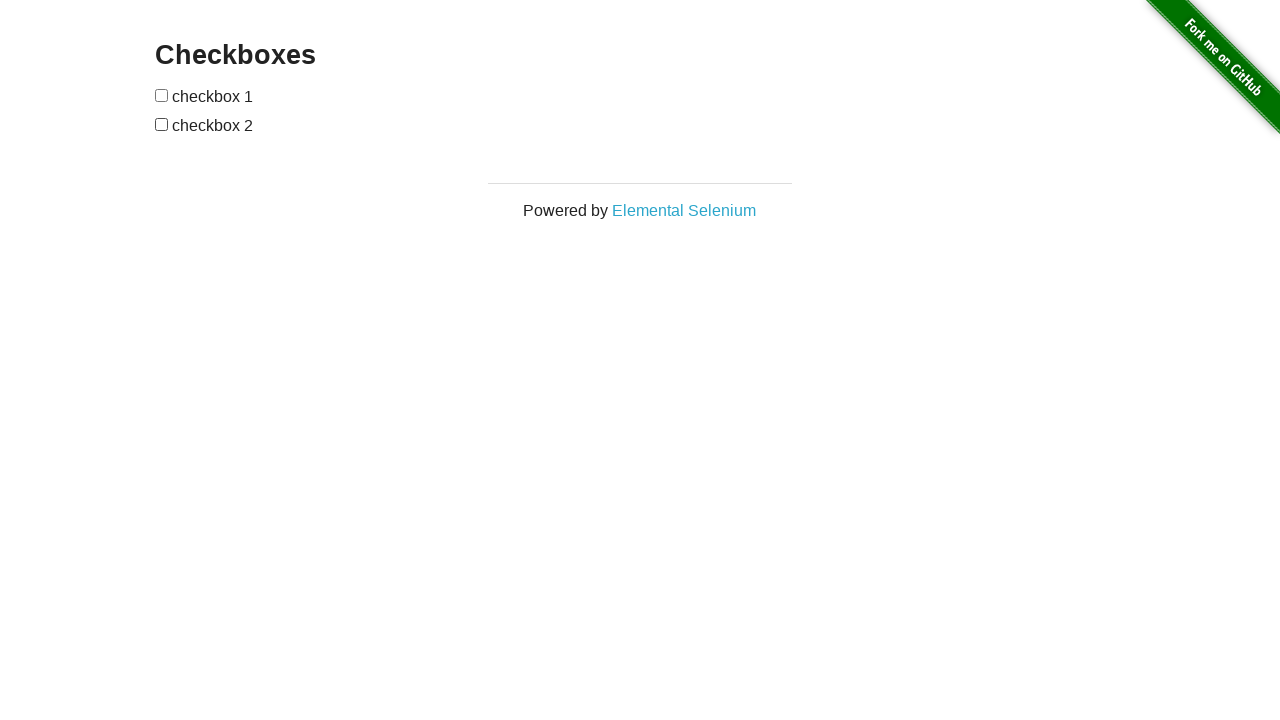

Located the second checkbox element
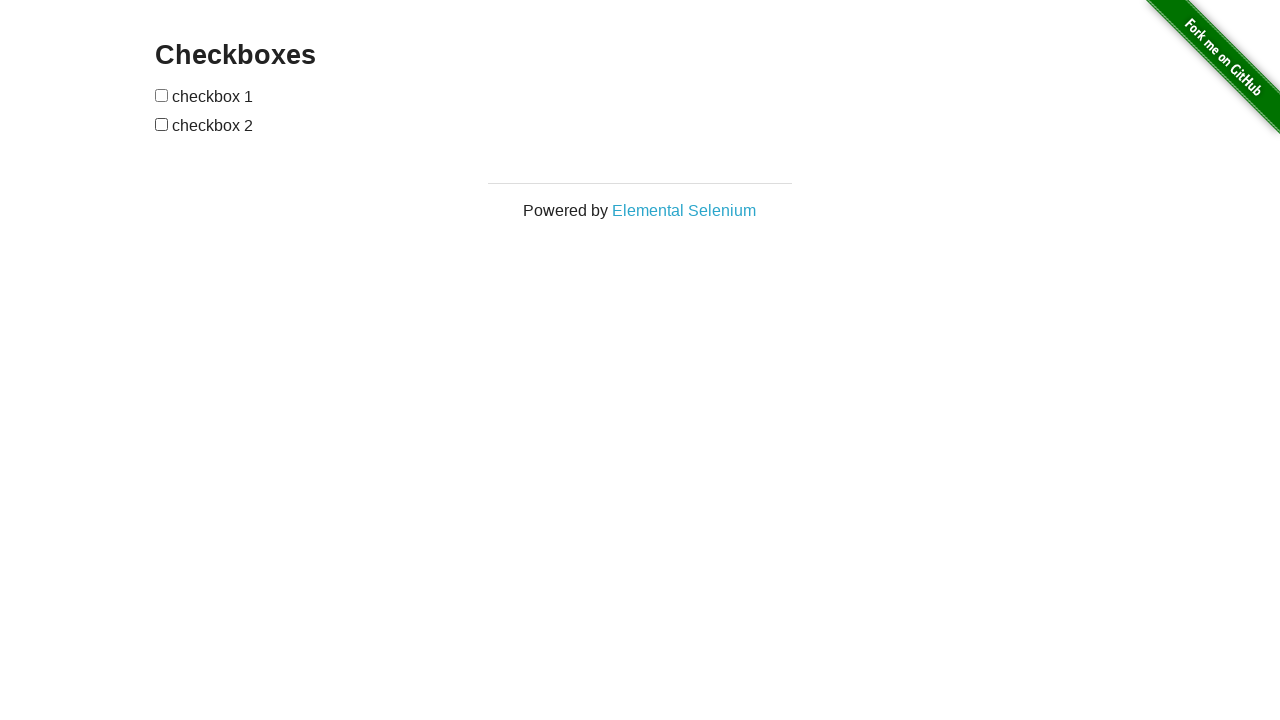

Verified that the second checkbox is unchecked
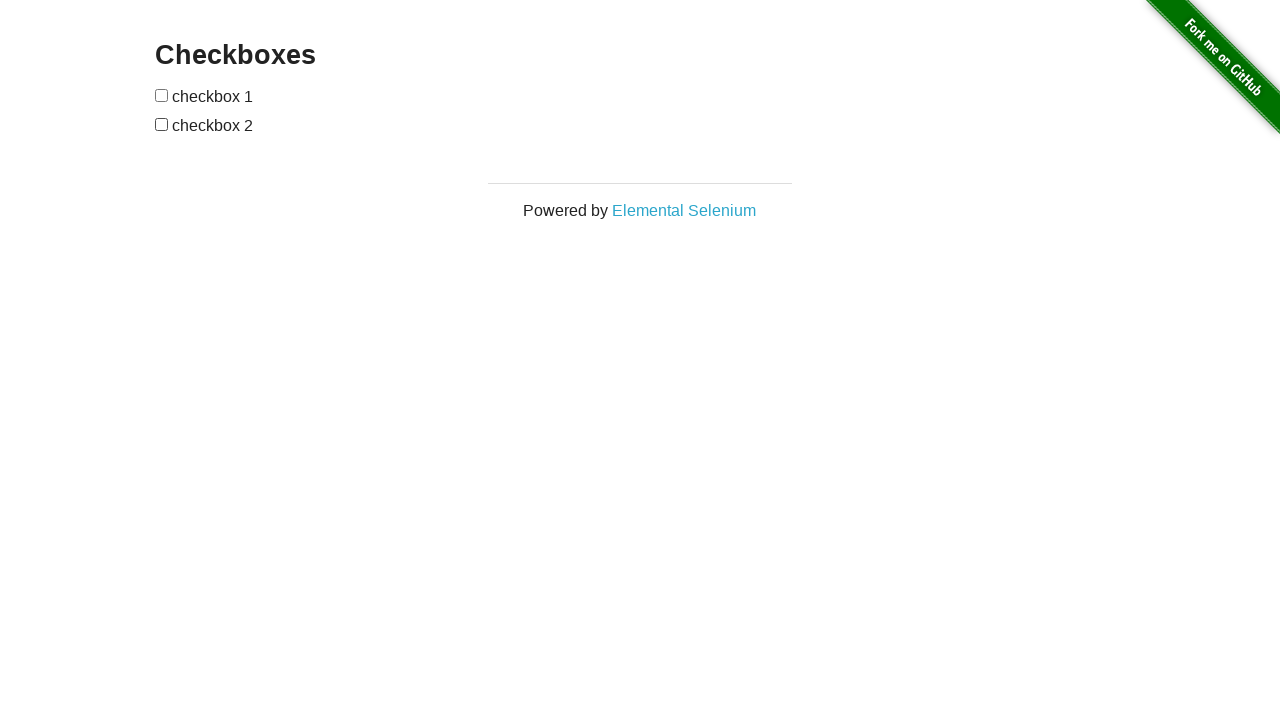

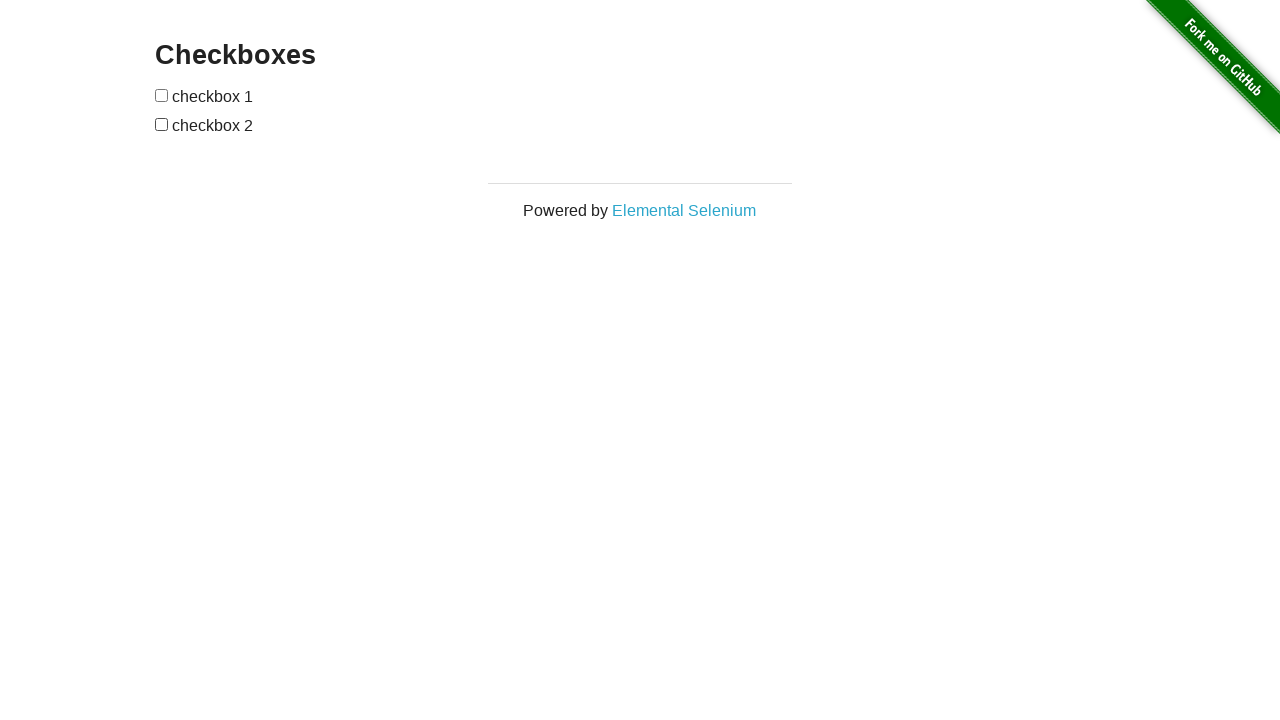